Tests navigation to the "Find a park" page by clicking the menu item and verifying the URL and page title

Starting URL: https://bcparks.ca/

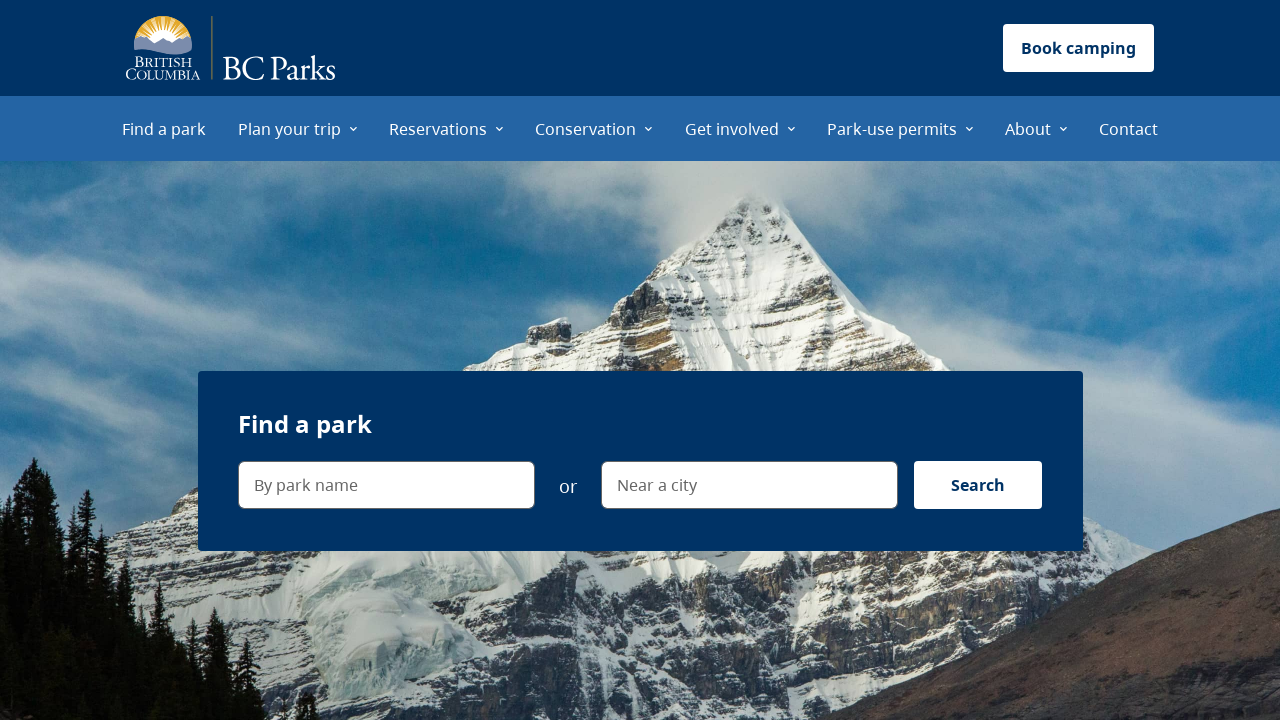

Waited for page to fully load (networkidle)
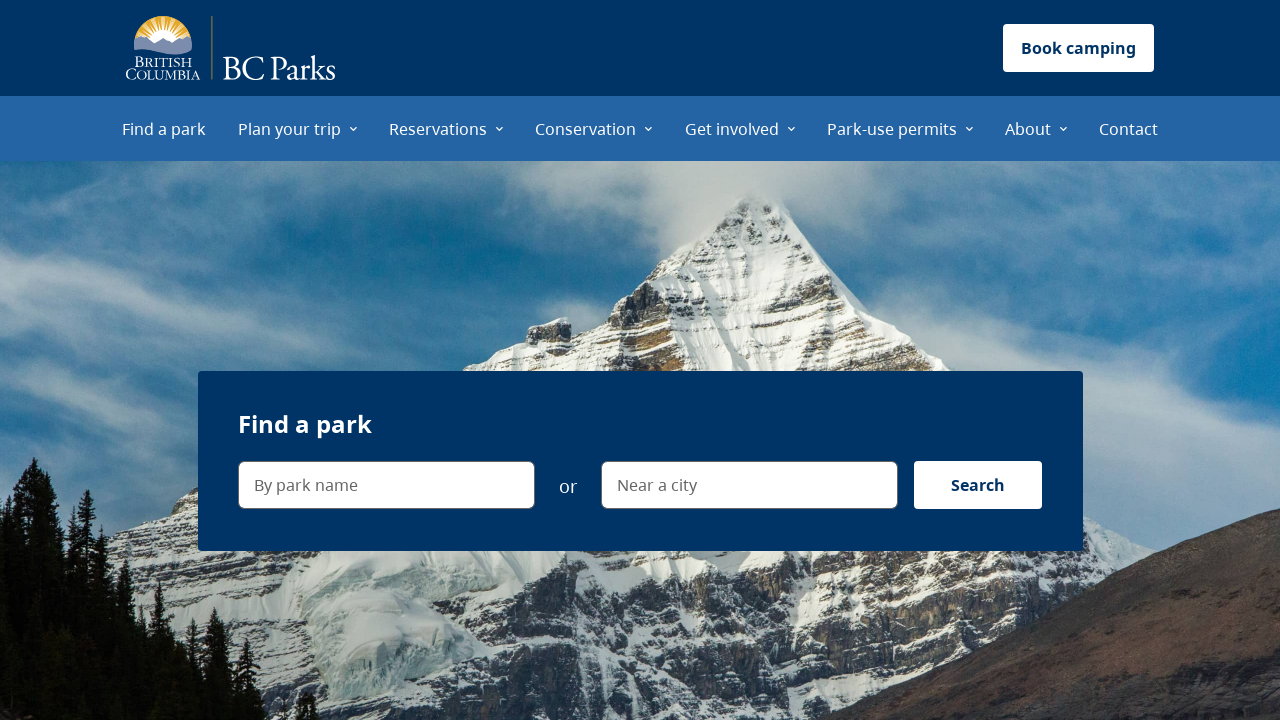

Clicked 'Find a park' menu item at (164, 128) on internal:role=menuitem[name="Find a park"i]
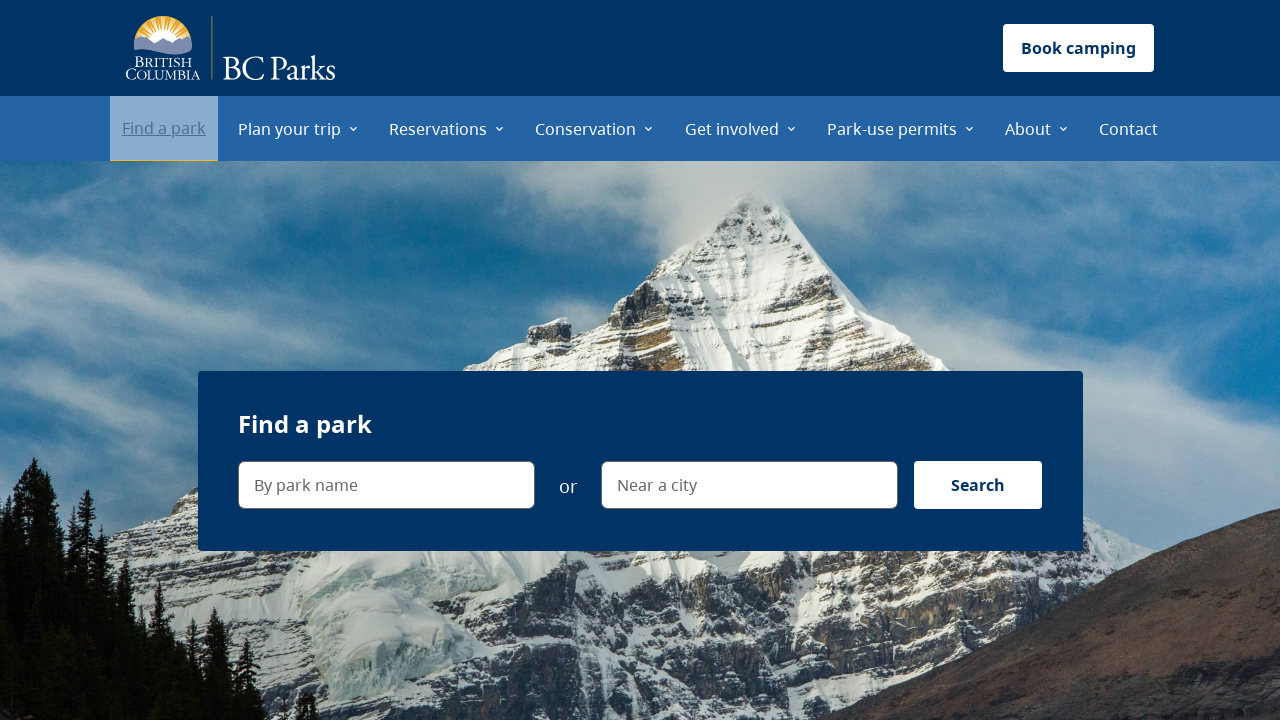

Navigated to Find a park page - URL verified as https://bcparks.ca/find-a-park/
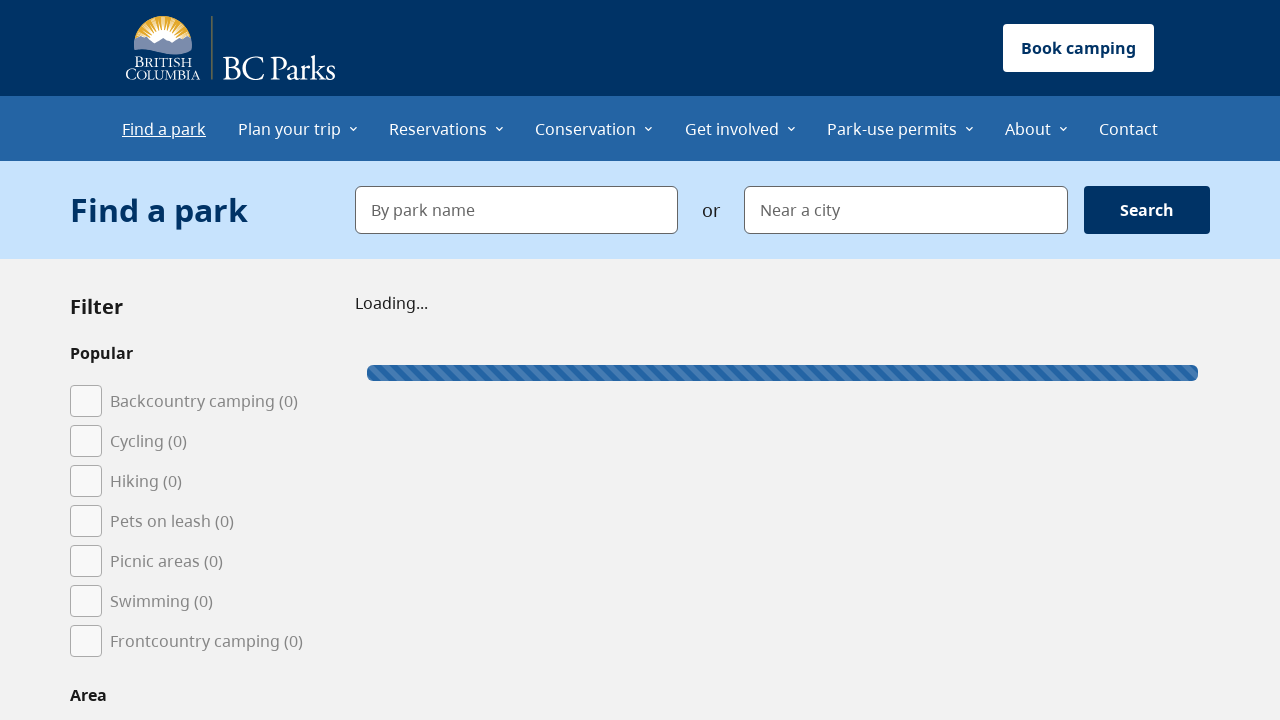

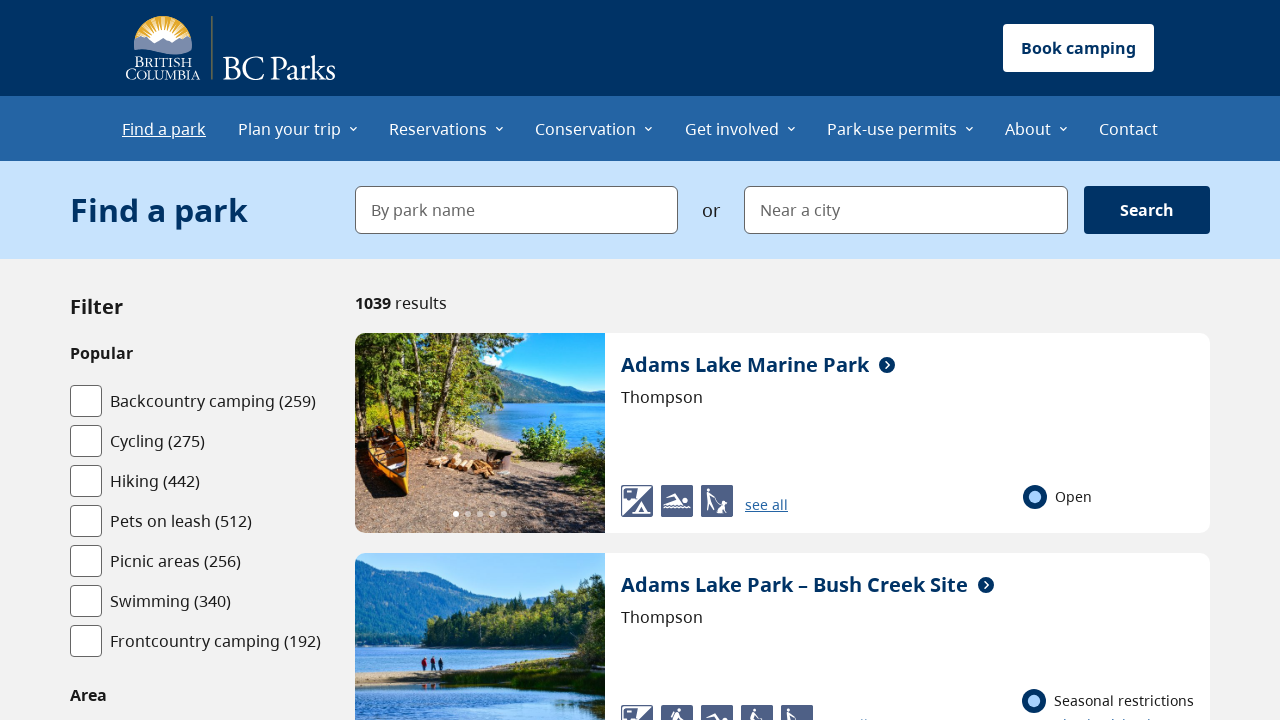